Automates interaction with the QWOP game by locating the game canvas, clicking on it, and sending keyboard inputs to play the game.

Starting URL: http://www.foddy.net/Athletics.html?webgl=true

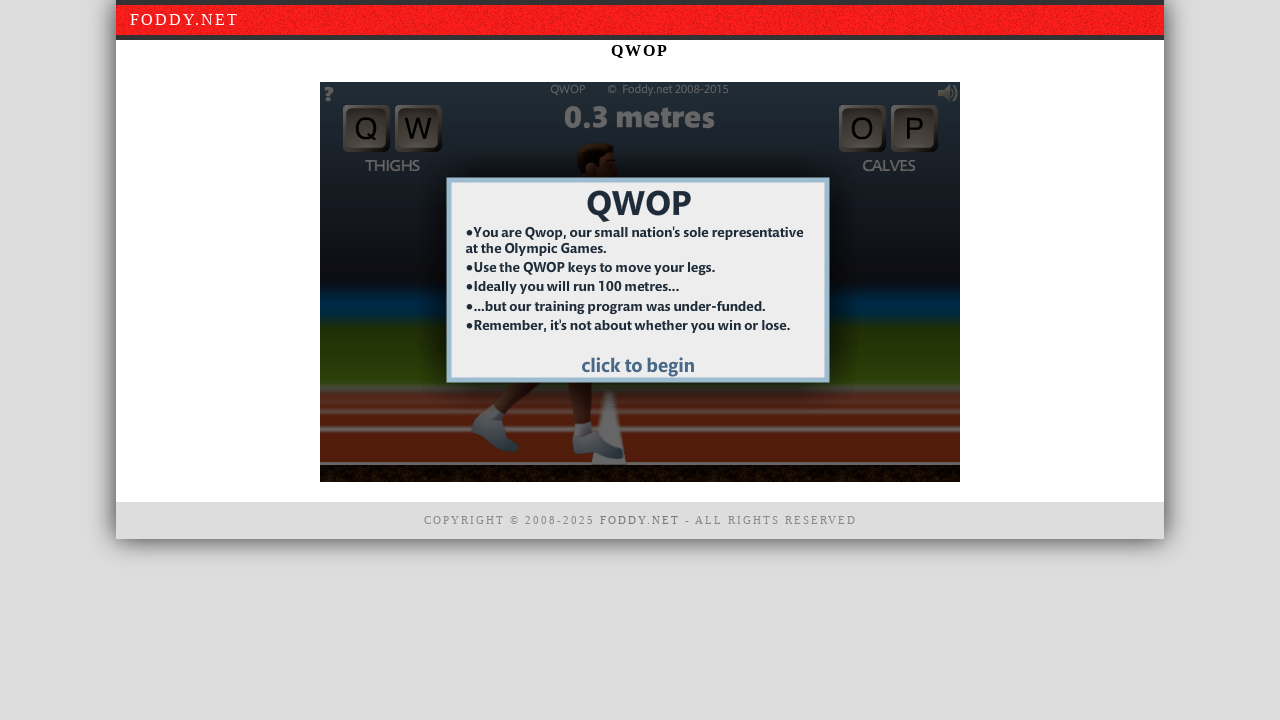

Game canvas element loaded and available
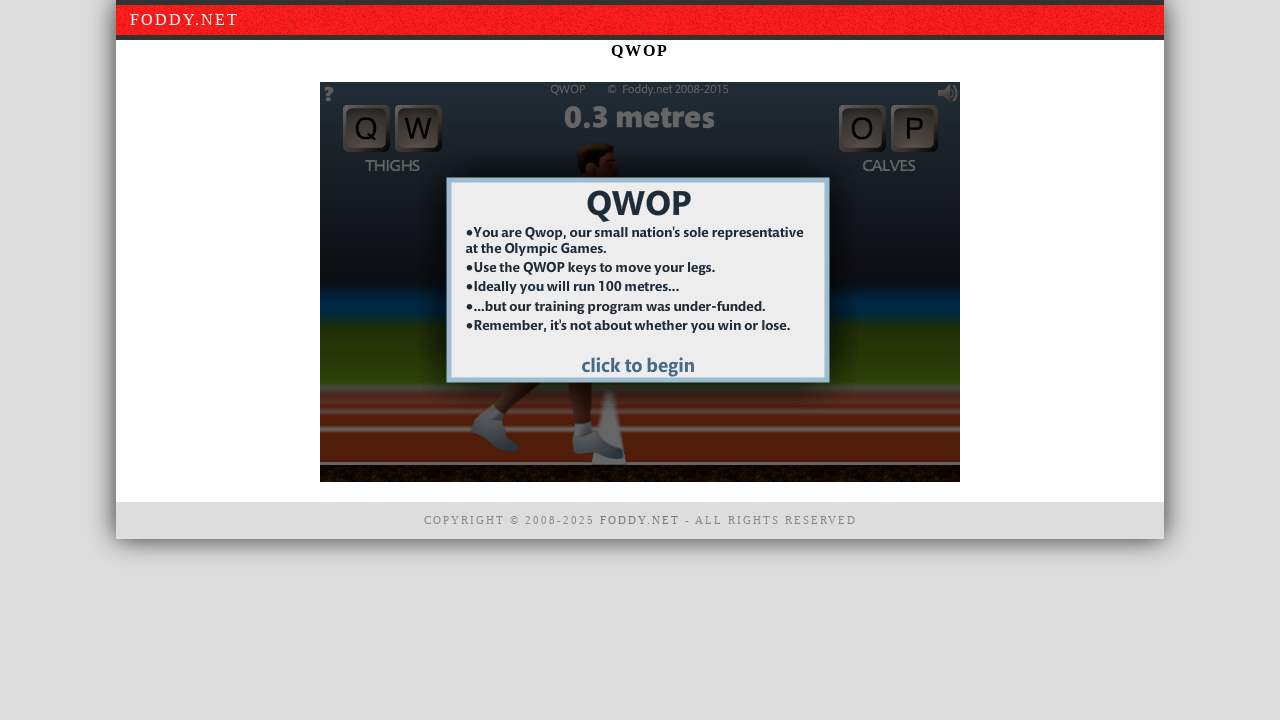

Located the game canvas element
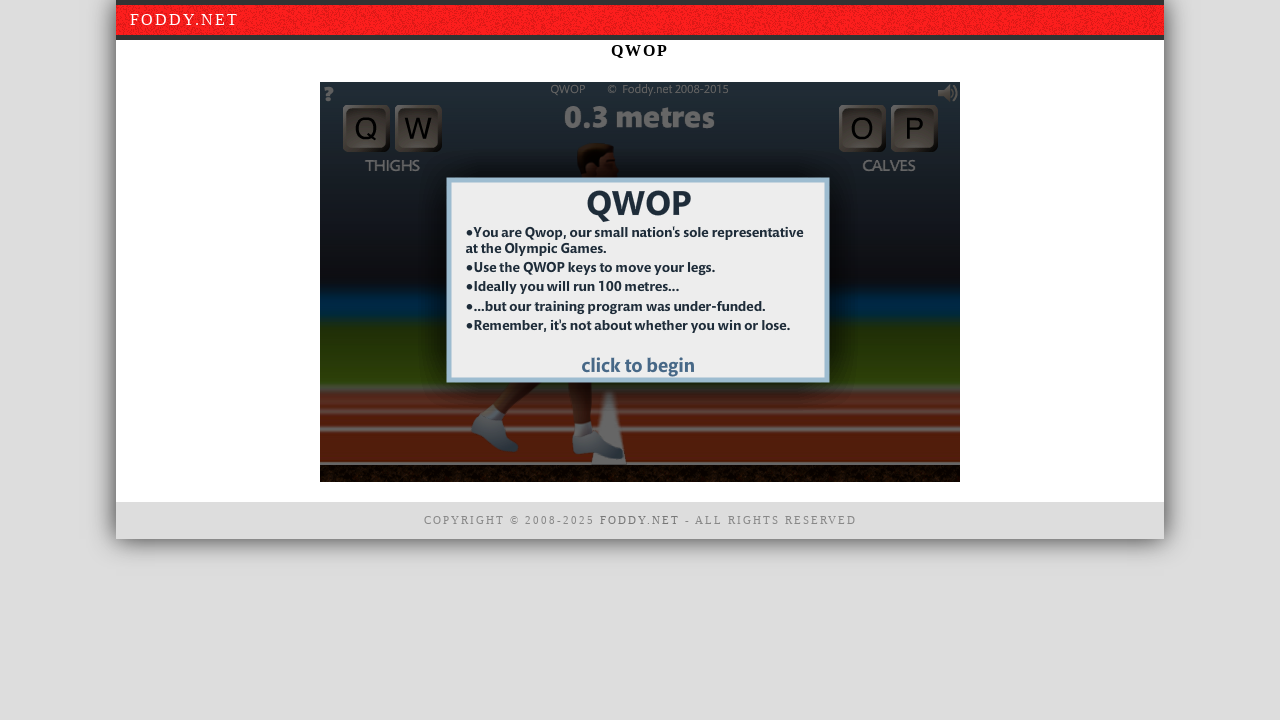

Clicked on canvas to focus the game at (640, 282) on canvas#window1
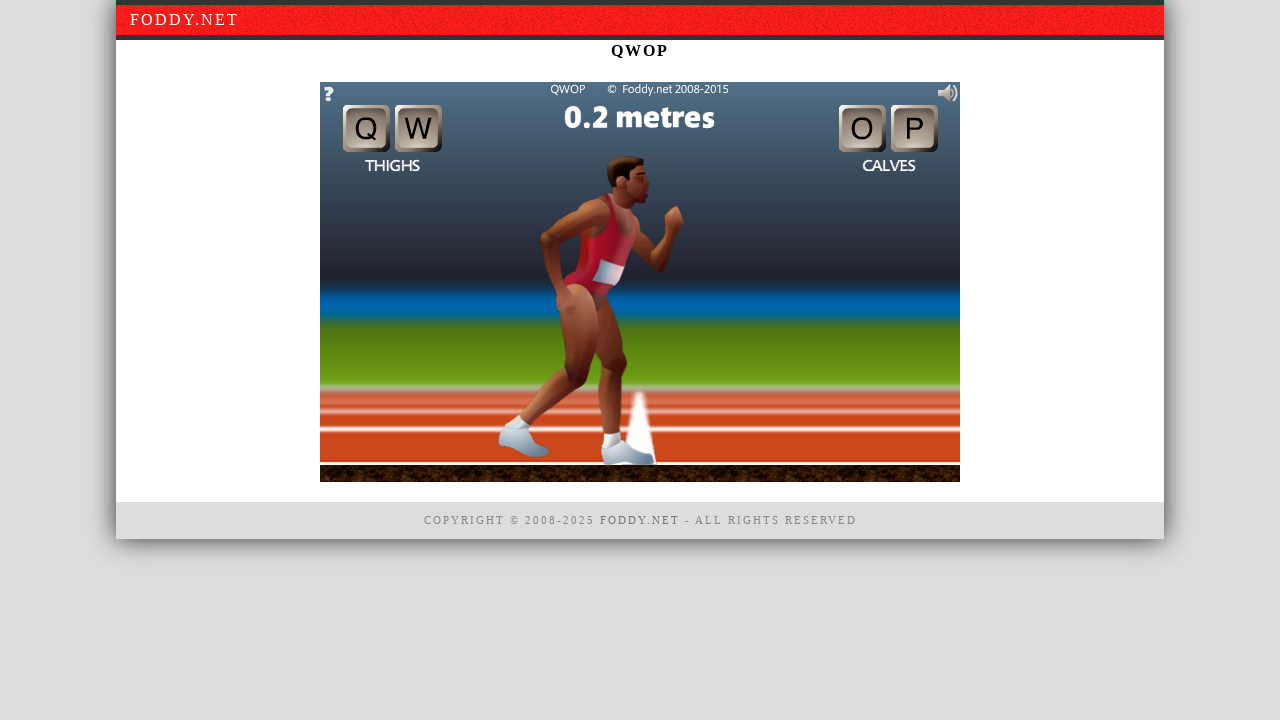

Hovered over canvas (iteration 1) at (640, 282) on canvas#window1
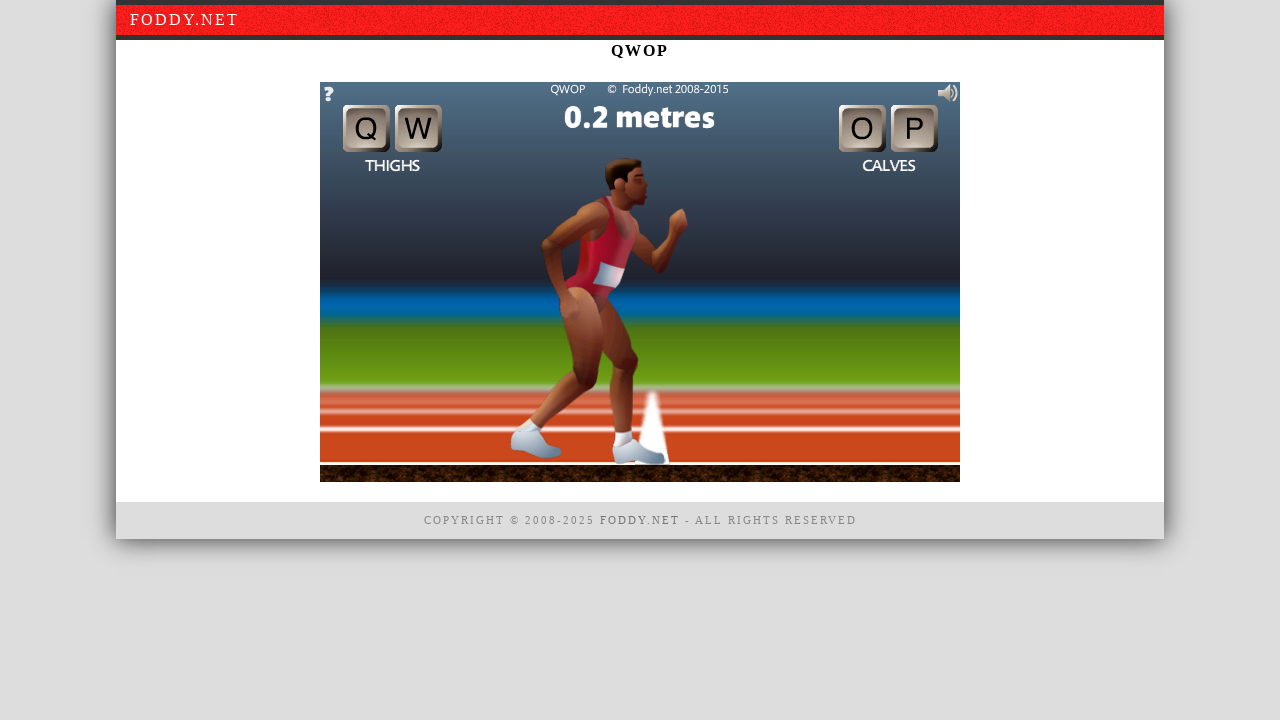

Clicked canvas (iteration 1) at (640, 282) on canvas#window1
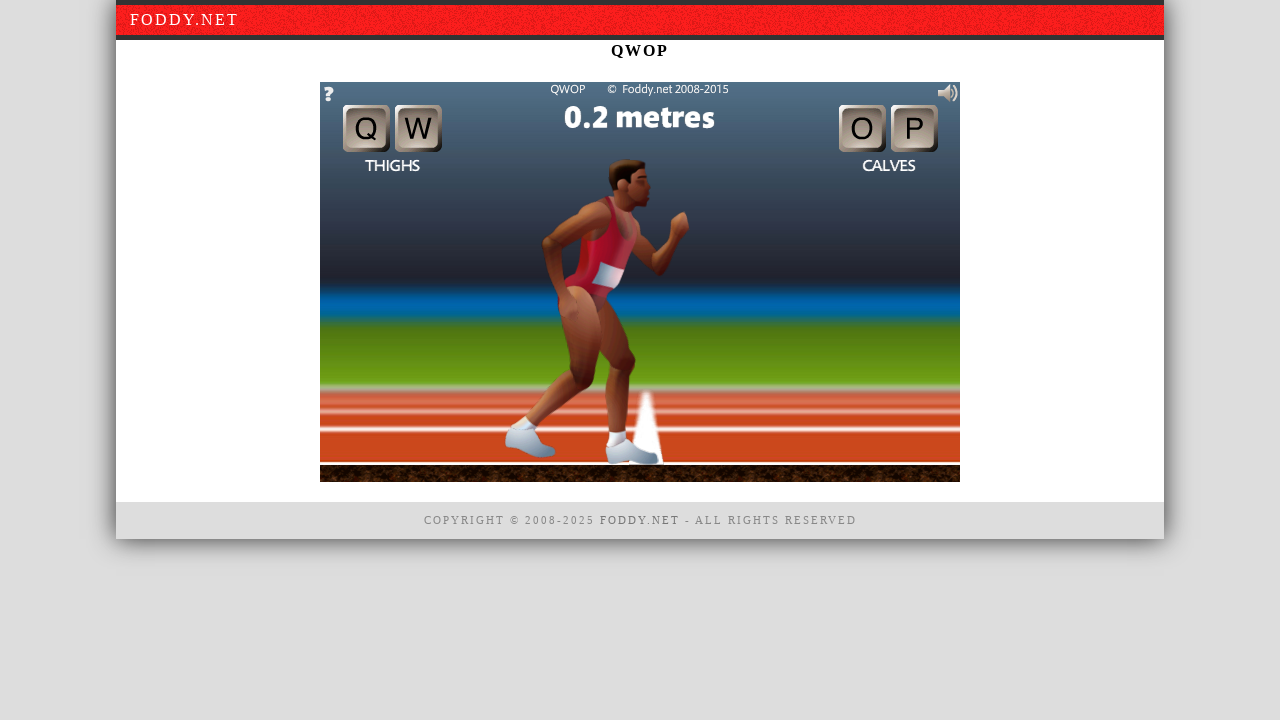

Pressed 'q' key to control game (iteration 1) on canvas#window1
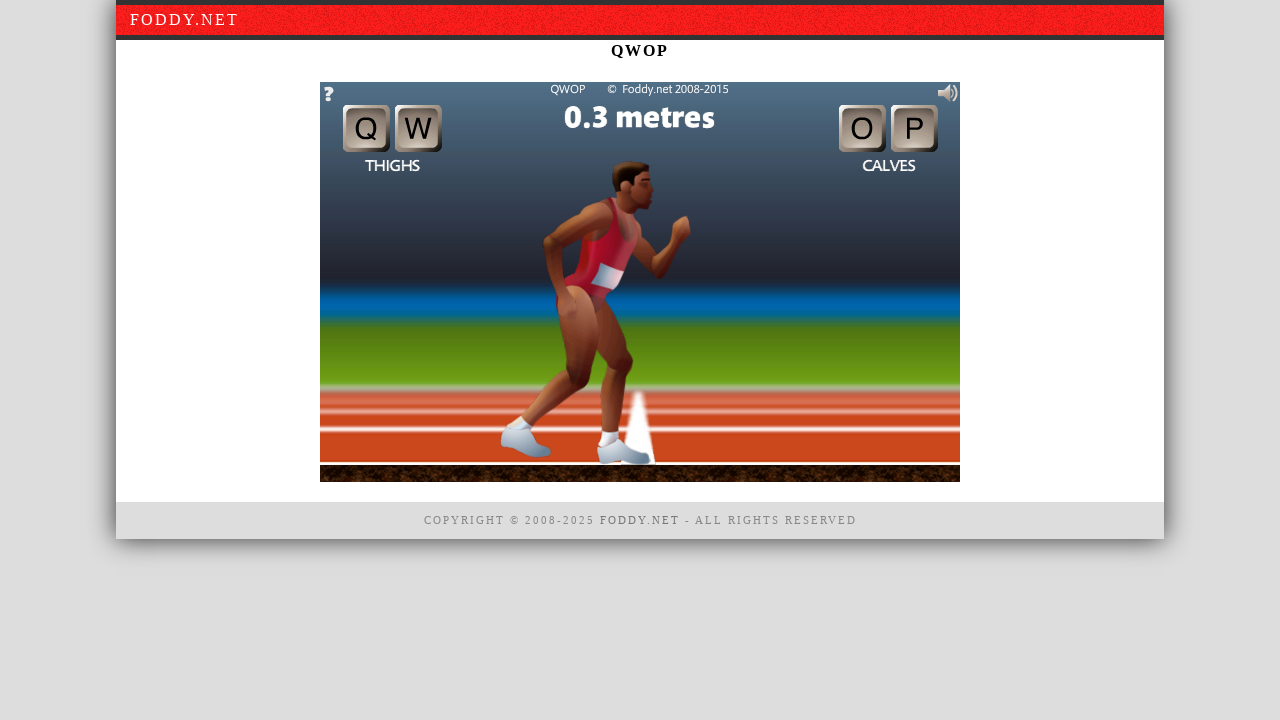

Waited 500ms before next action (iteration 1)
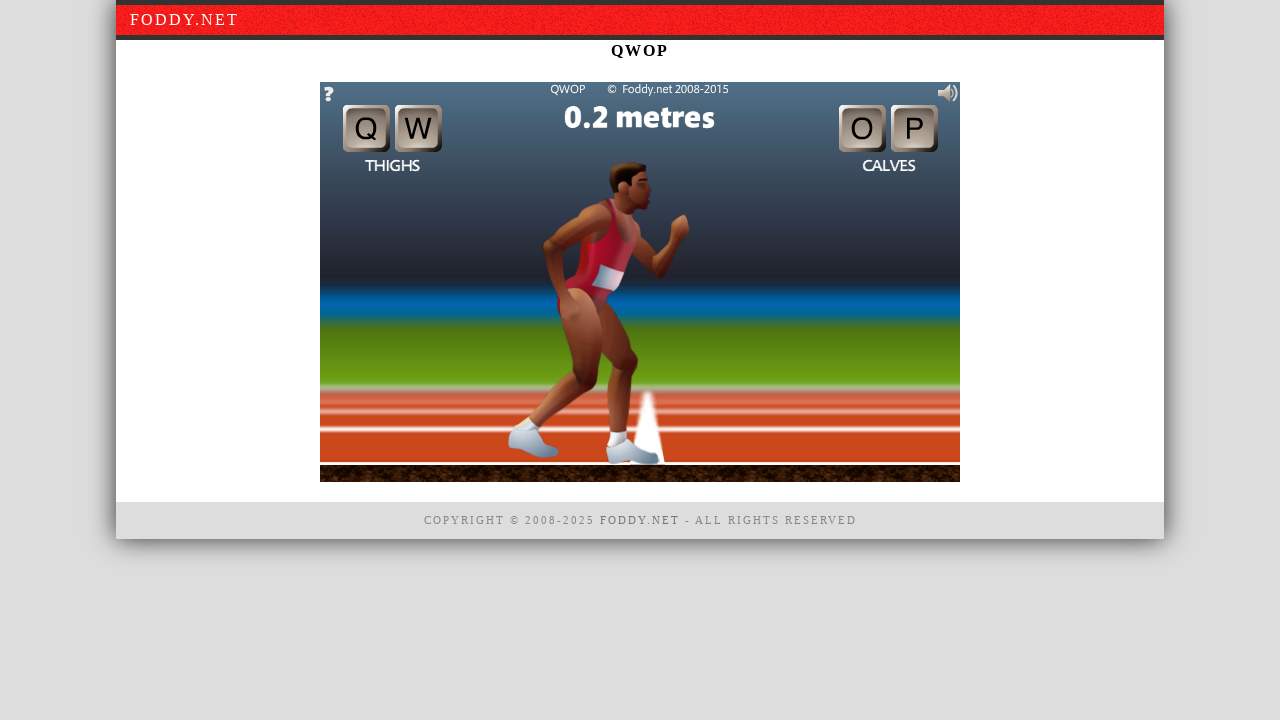

Hovered over canvas (iteration 2) at (640, 282) on canvas#window1
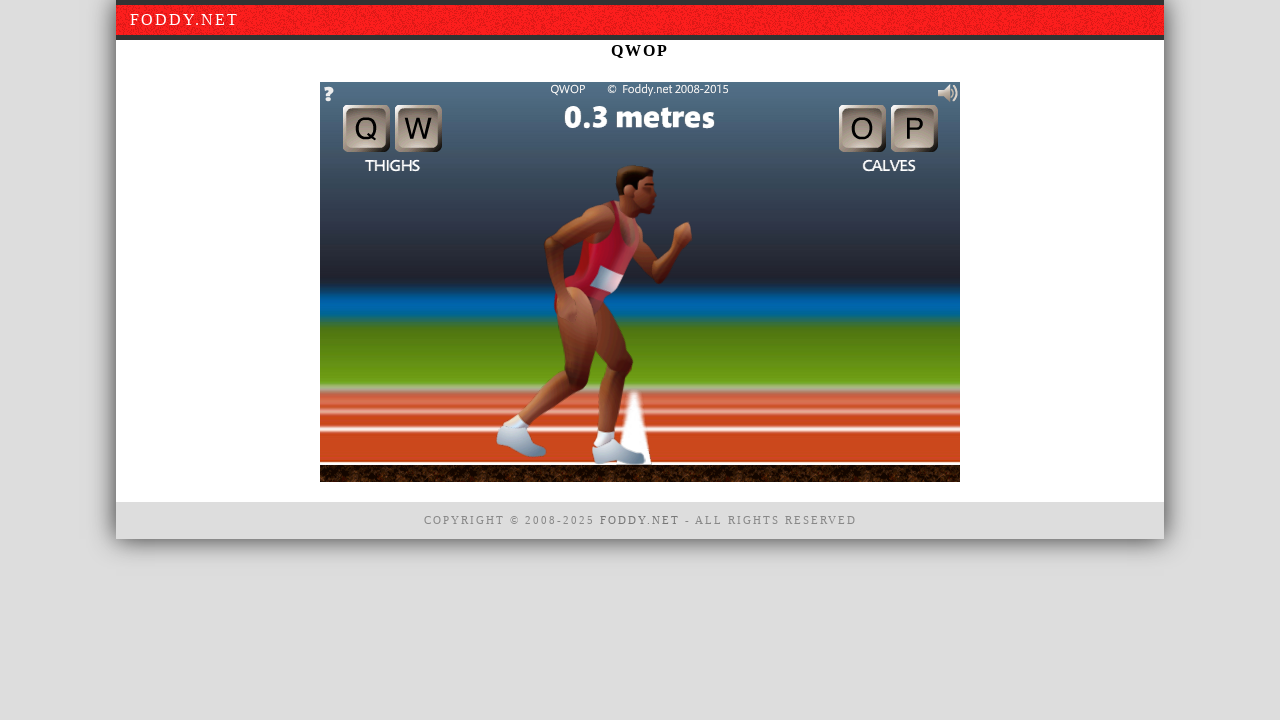

Clicked canvas (iteration 2) at (640, 282) on canvas#window1
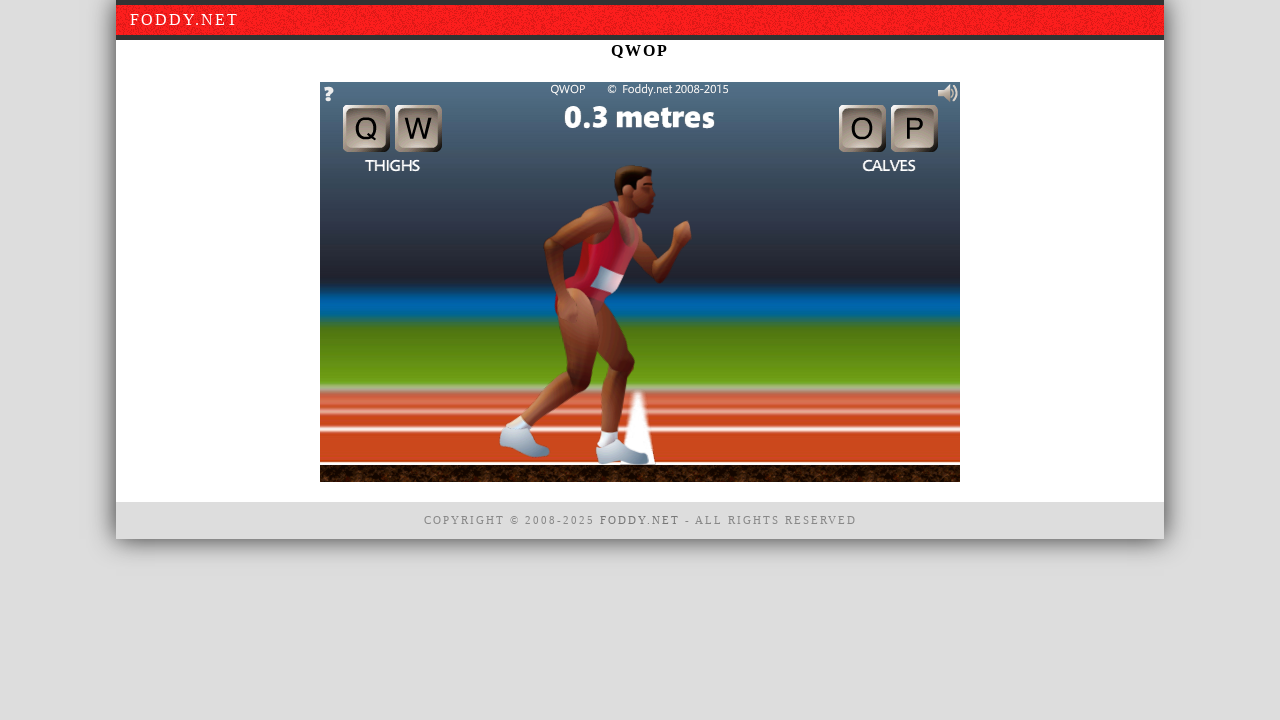

Pressed 'q' key to control game (iteration 2) on canvas#window1
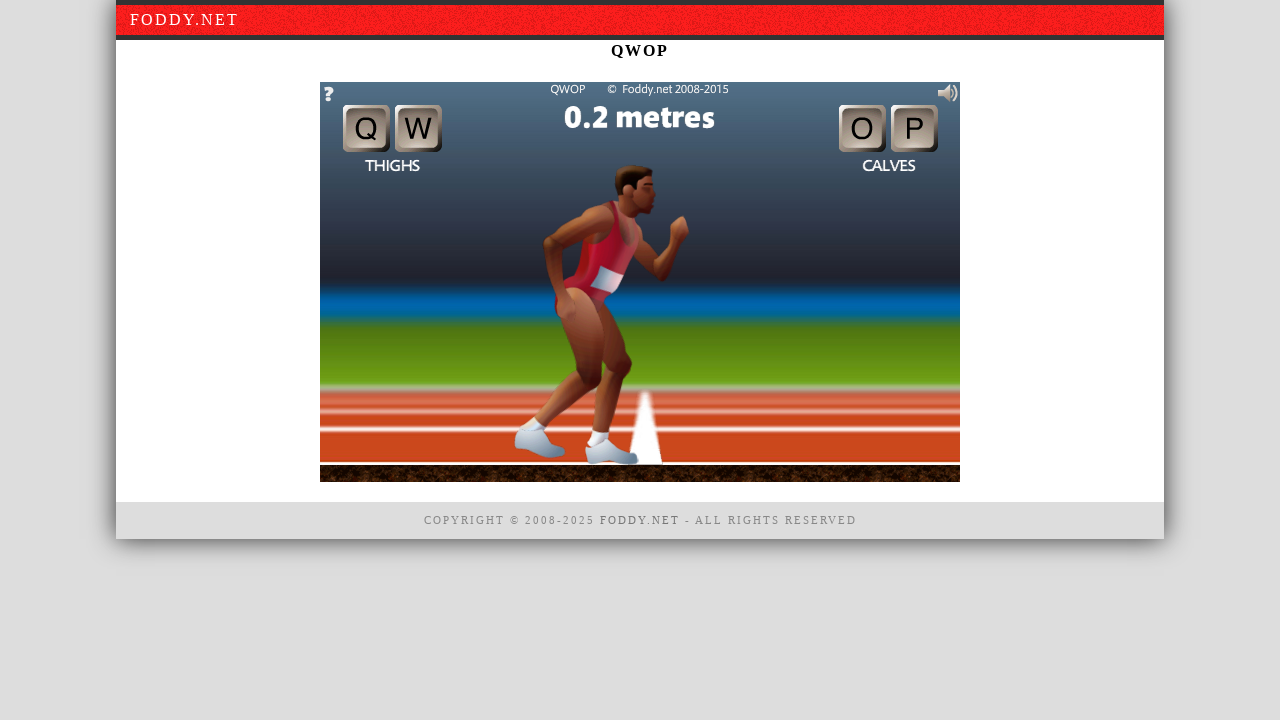

Waited 500ms before next action (iteration 2)
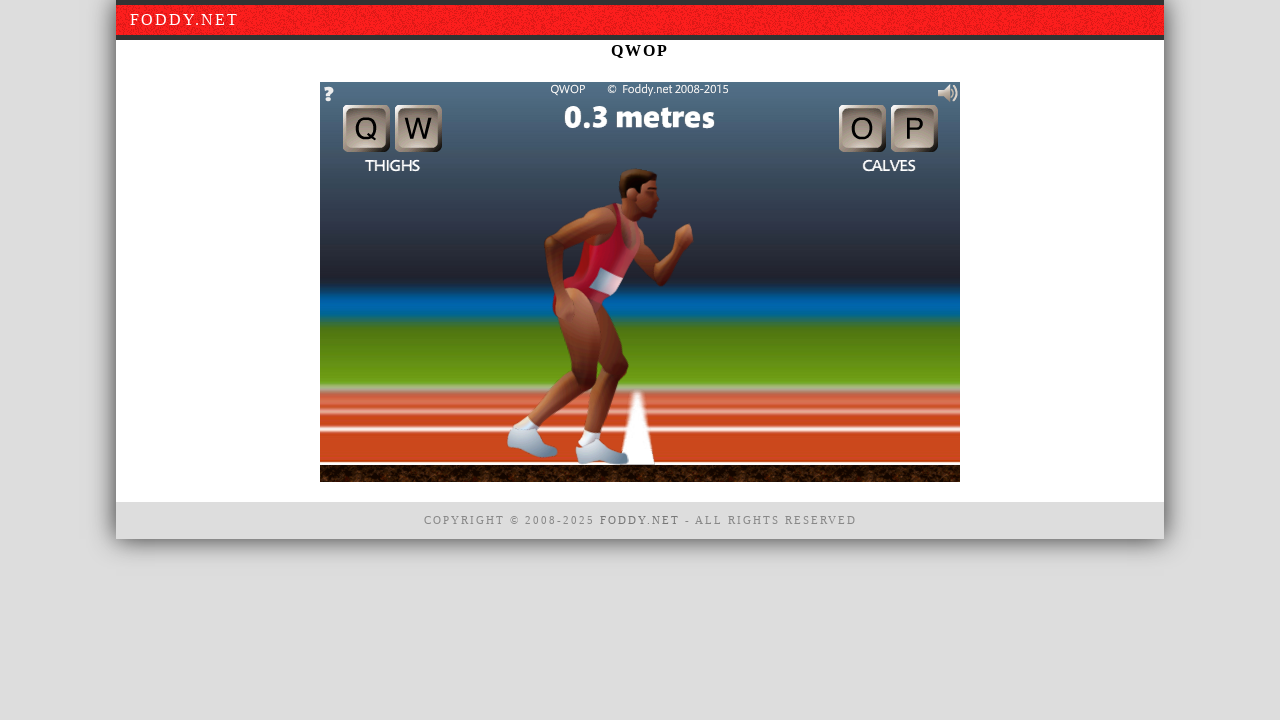

Hovered over canvas (iteration 3) at (640, 282) on canvas#window1
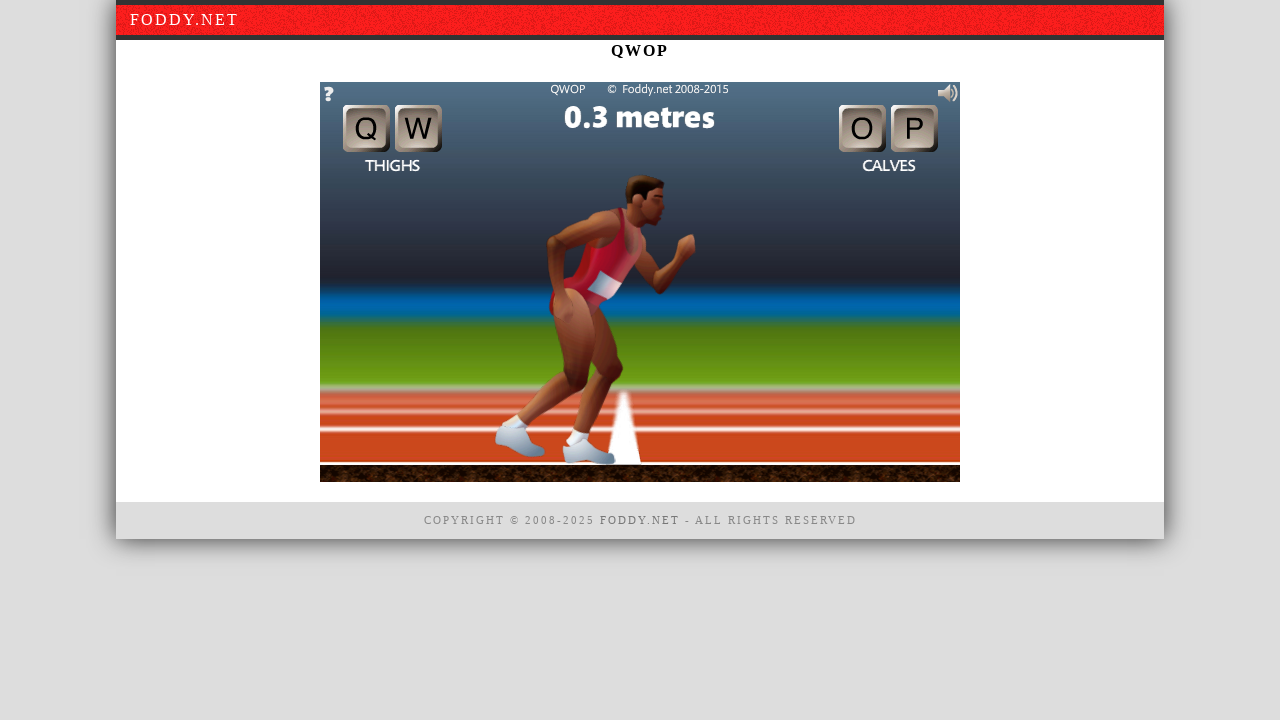

Clicked canvas (iteration 3) at (640, 282) on canvas#window1
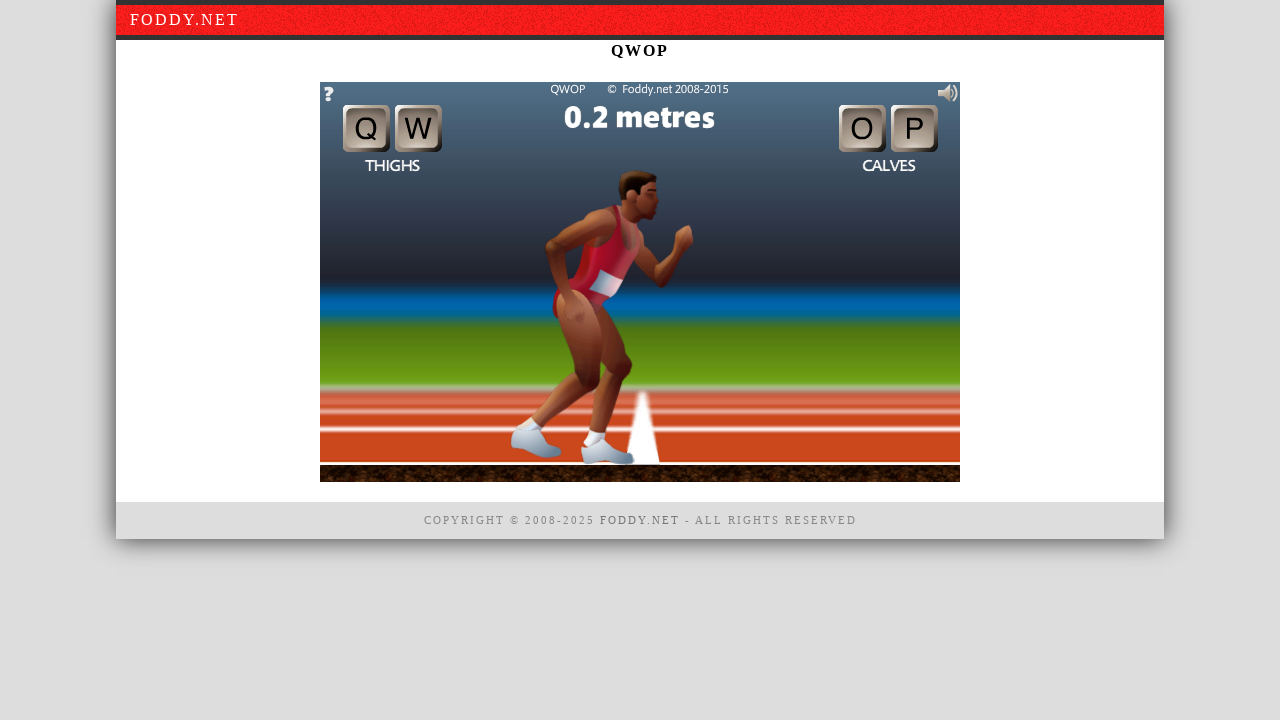

Pressed 'q' key to control game (iteration 3) on canvas#window1
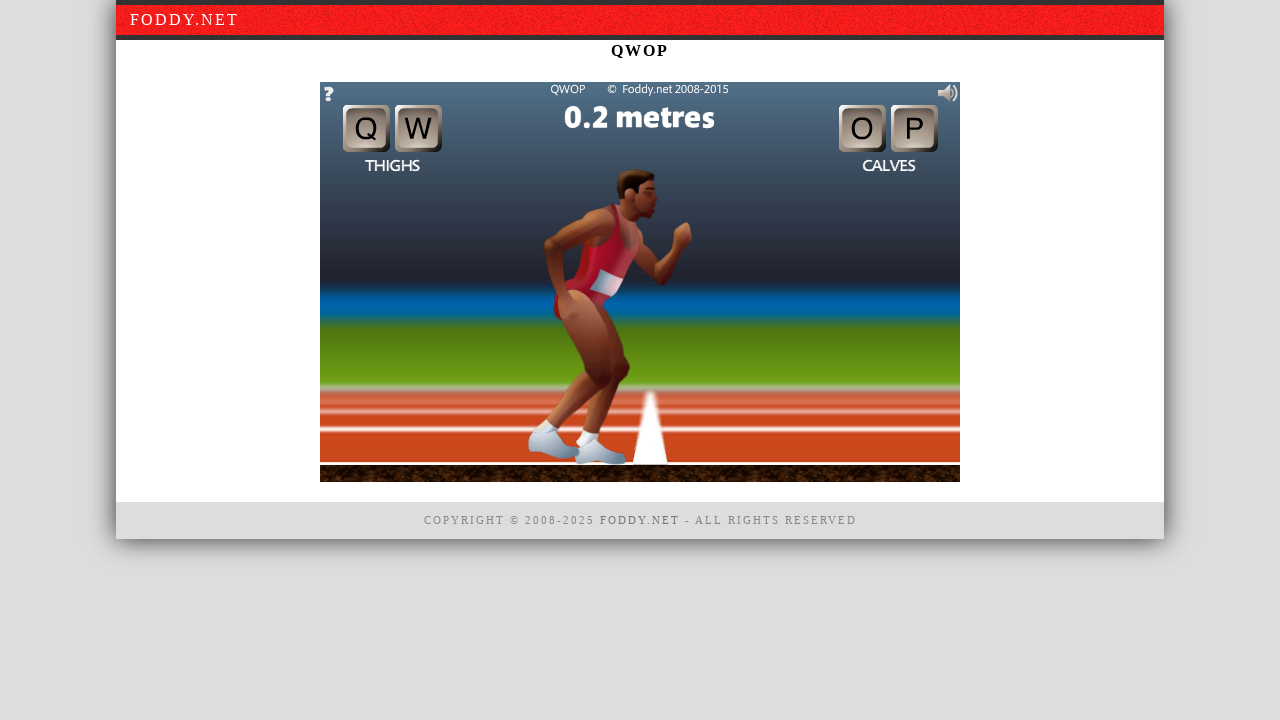

Waited 500ms before next action (iteration 3)
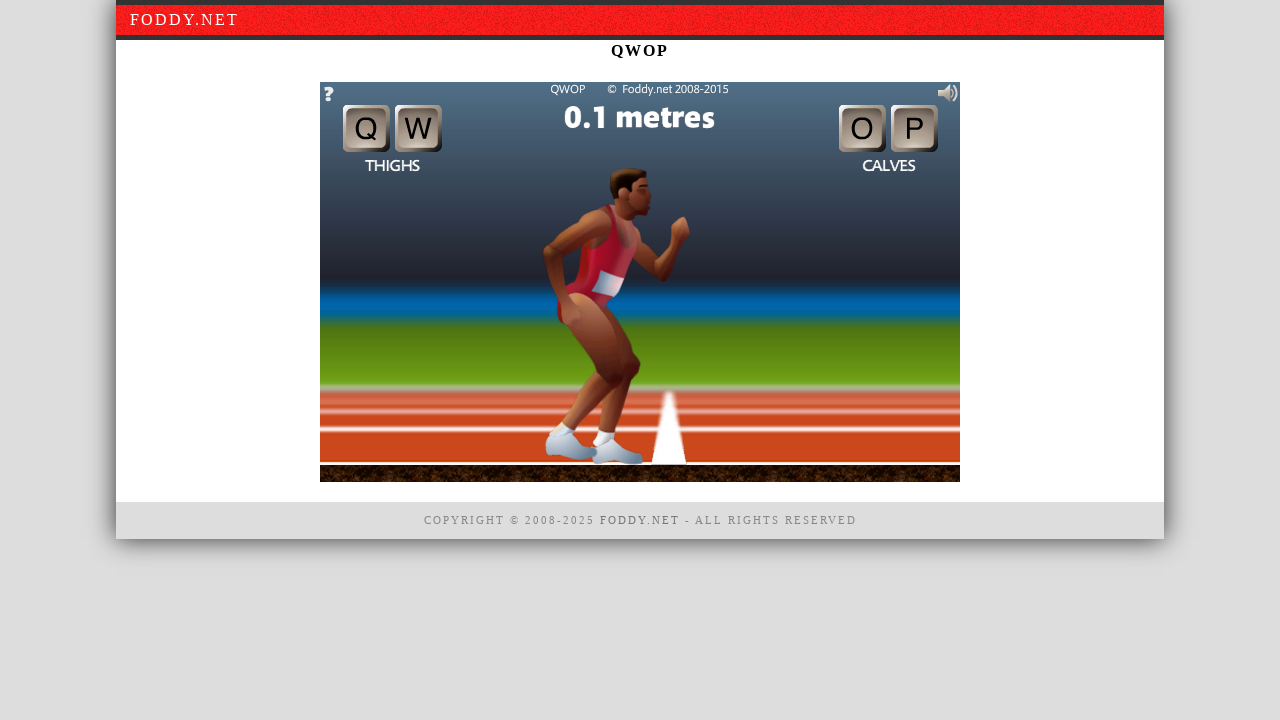

Hovered over canvas (iteration 4) at (640, 282) on canvas#window1
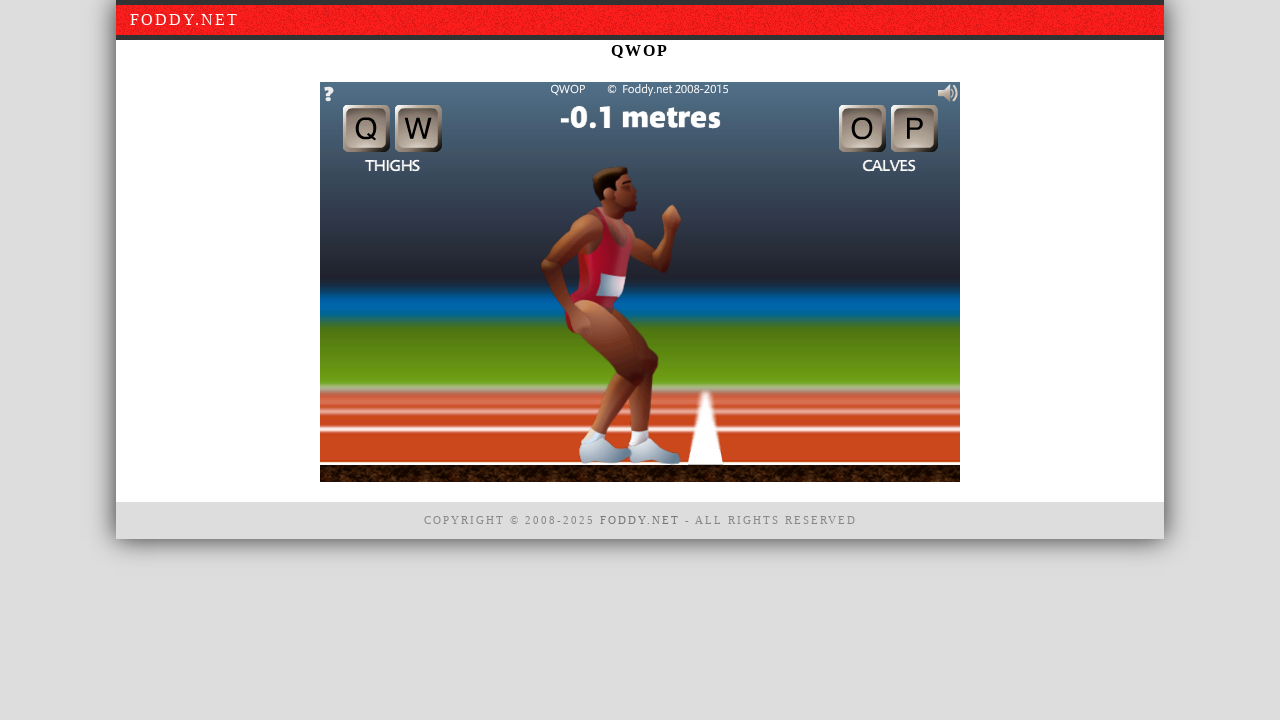

Clicked canvas (iteration 4) at (640, 282) on canvas#window1
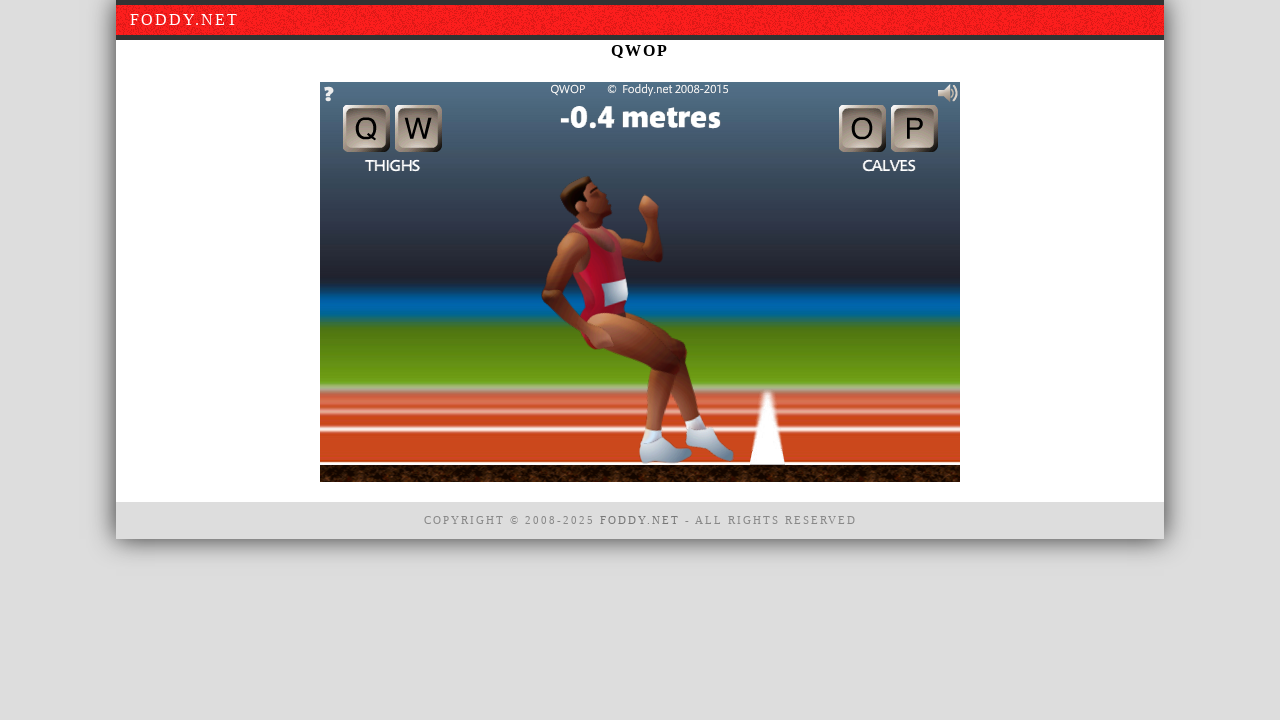

Pressed 'q' key to control game (iteration 4) on canvas#window1
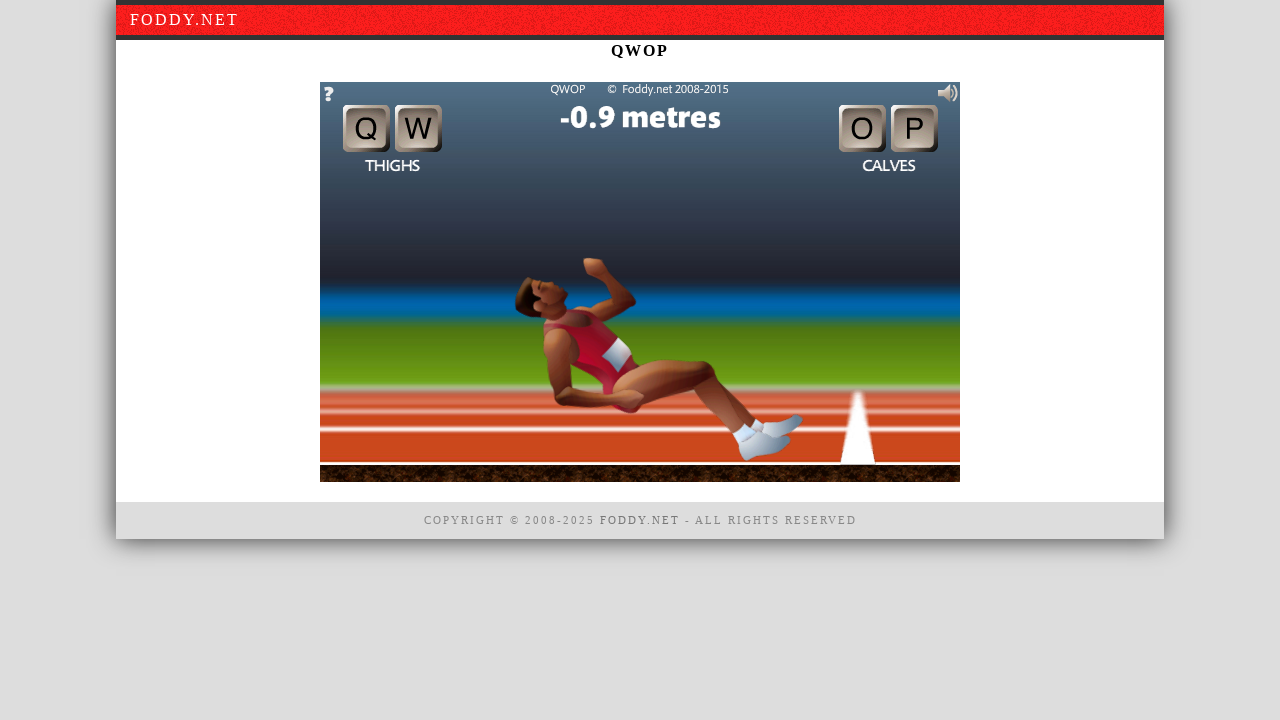

Waited 500ms before next action (iteration 4)
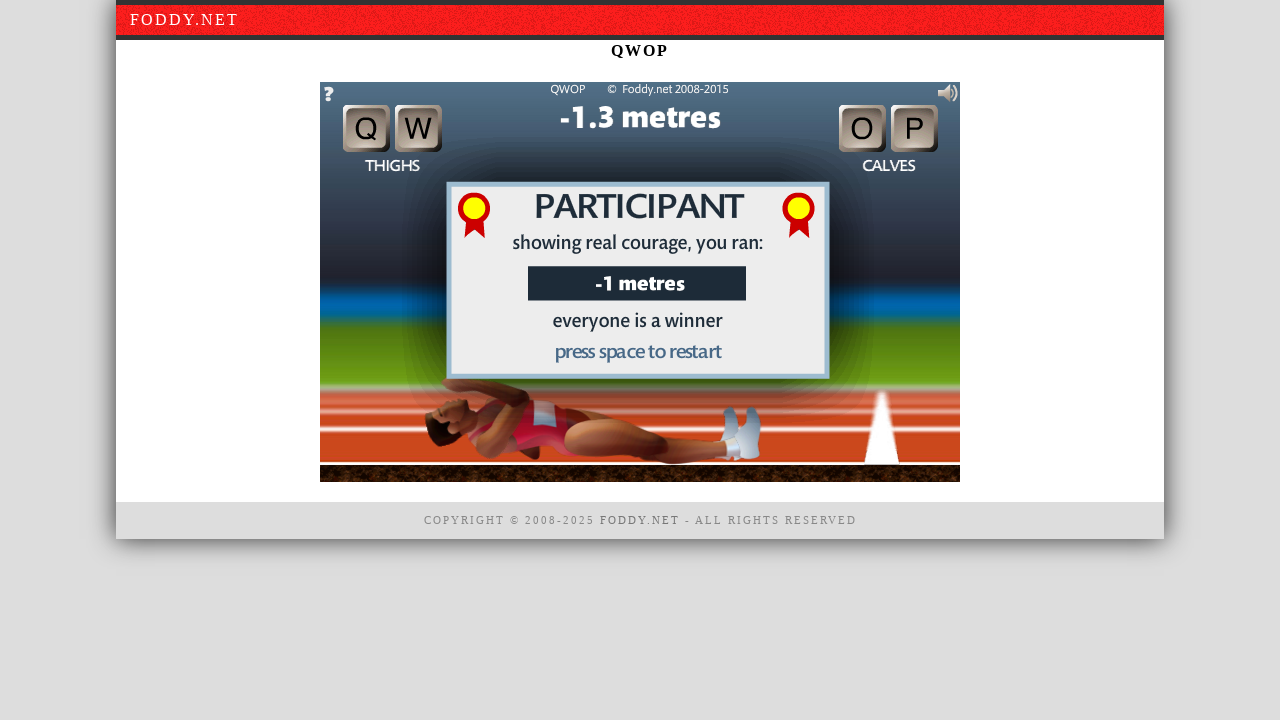

Hovered over canvas (iteration 5) at (640, 282) on canvas#window1
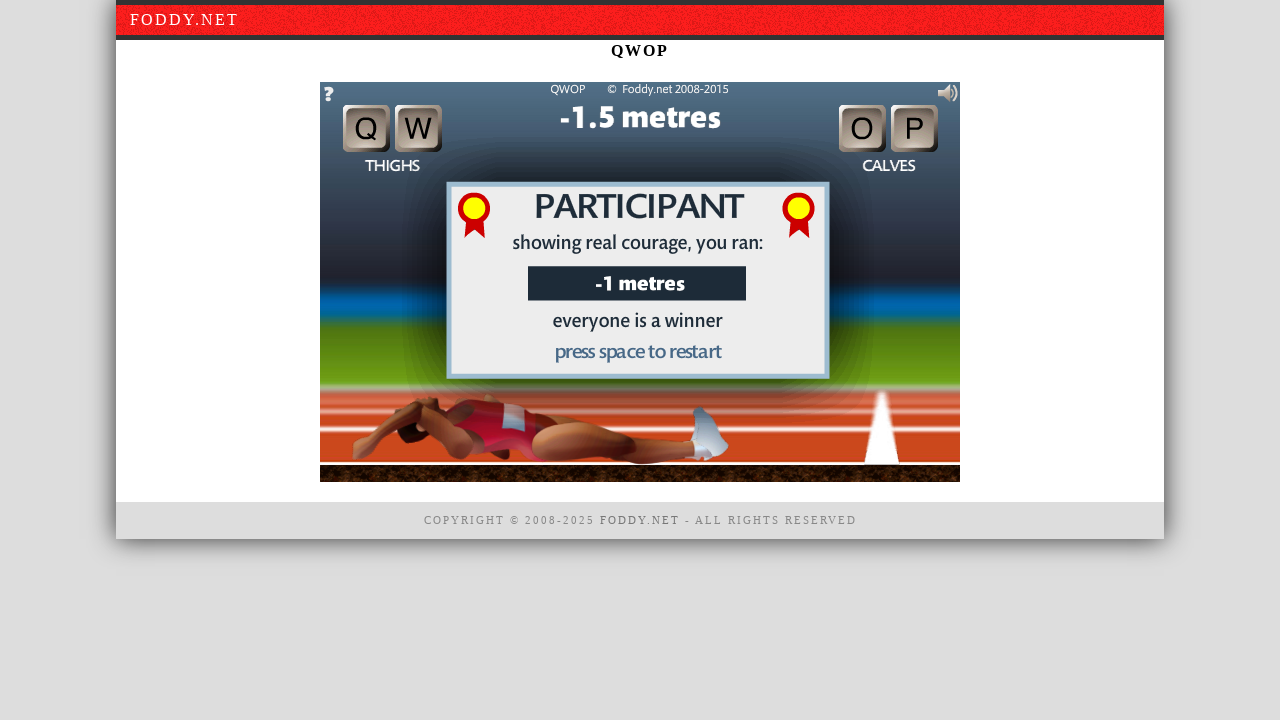

Clicked canvas (iteration 5) at (640, 282) on canvas#window1
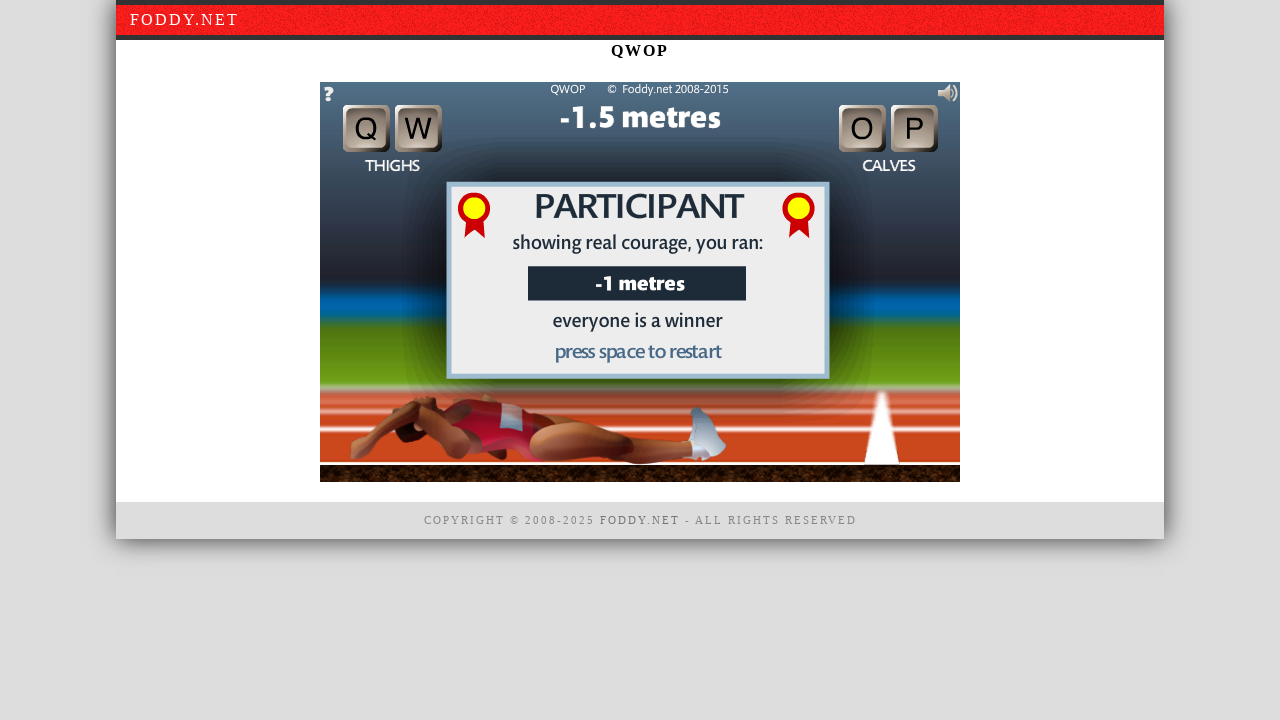

Pressed 'q' key to control game (iteration 5) on canvas#window1
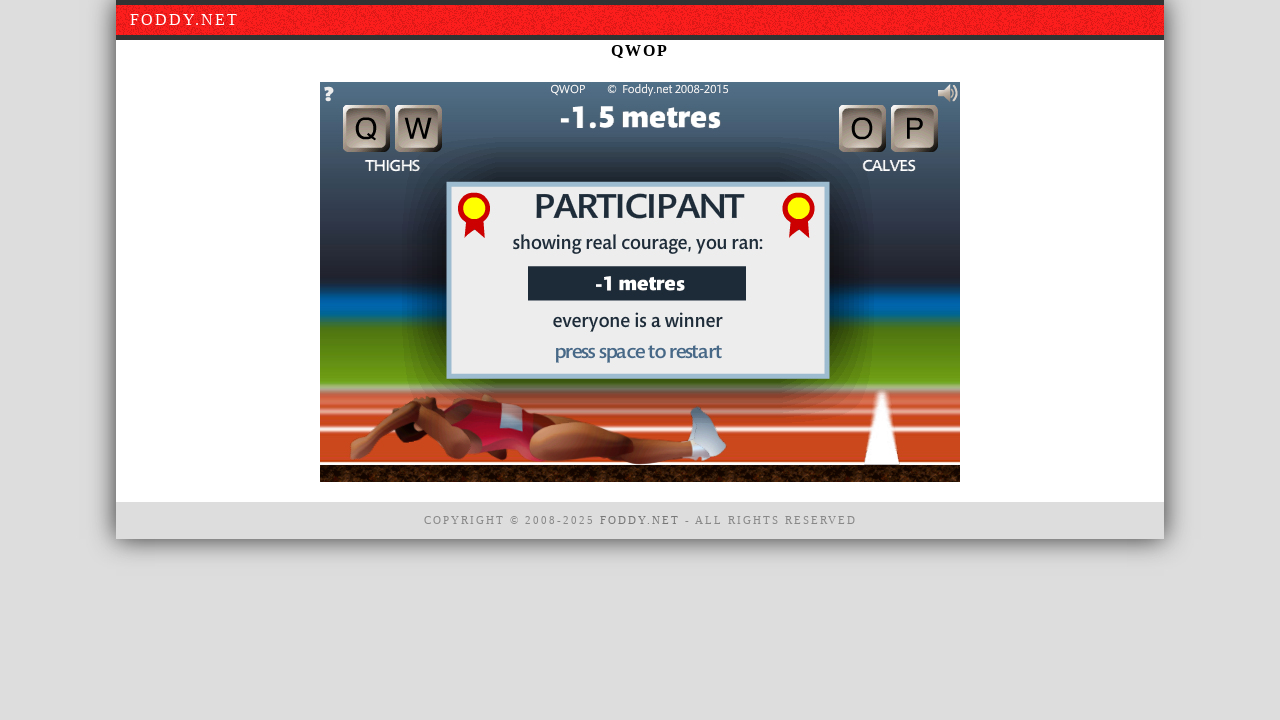

Waited 500ms before next action (iteration 5)
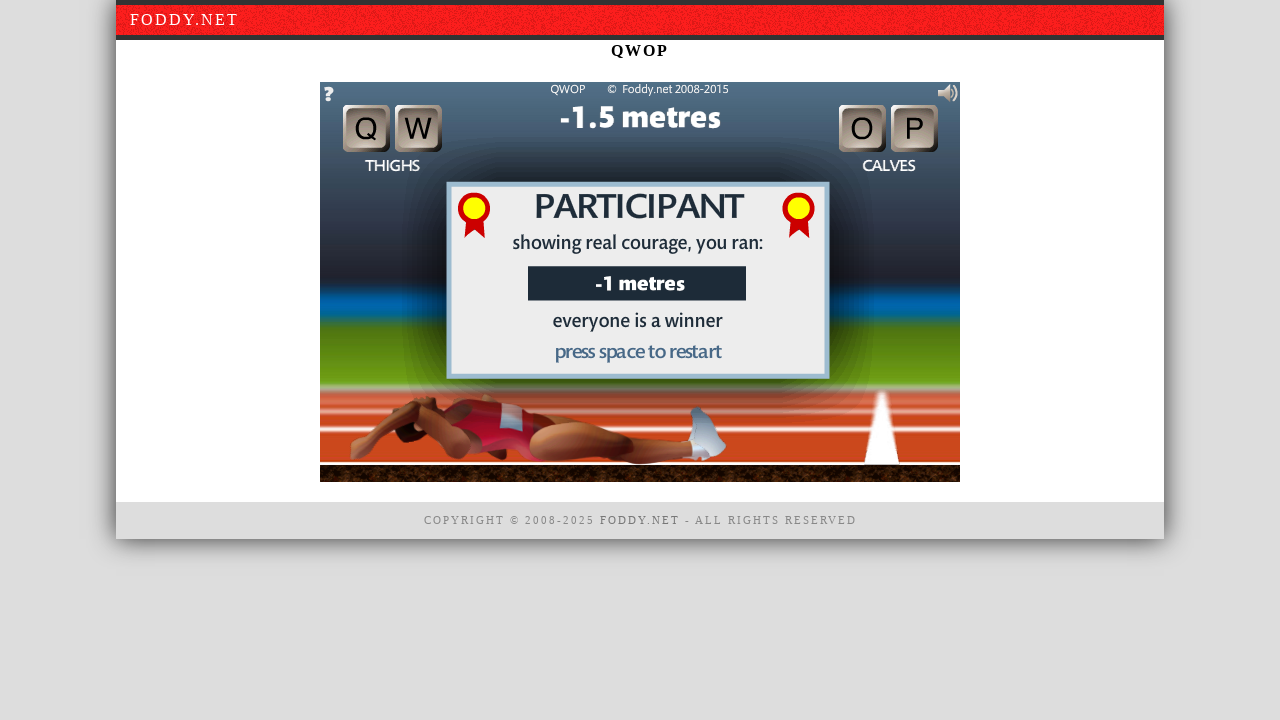

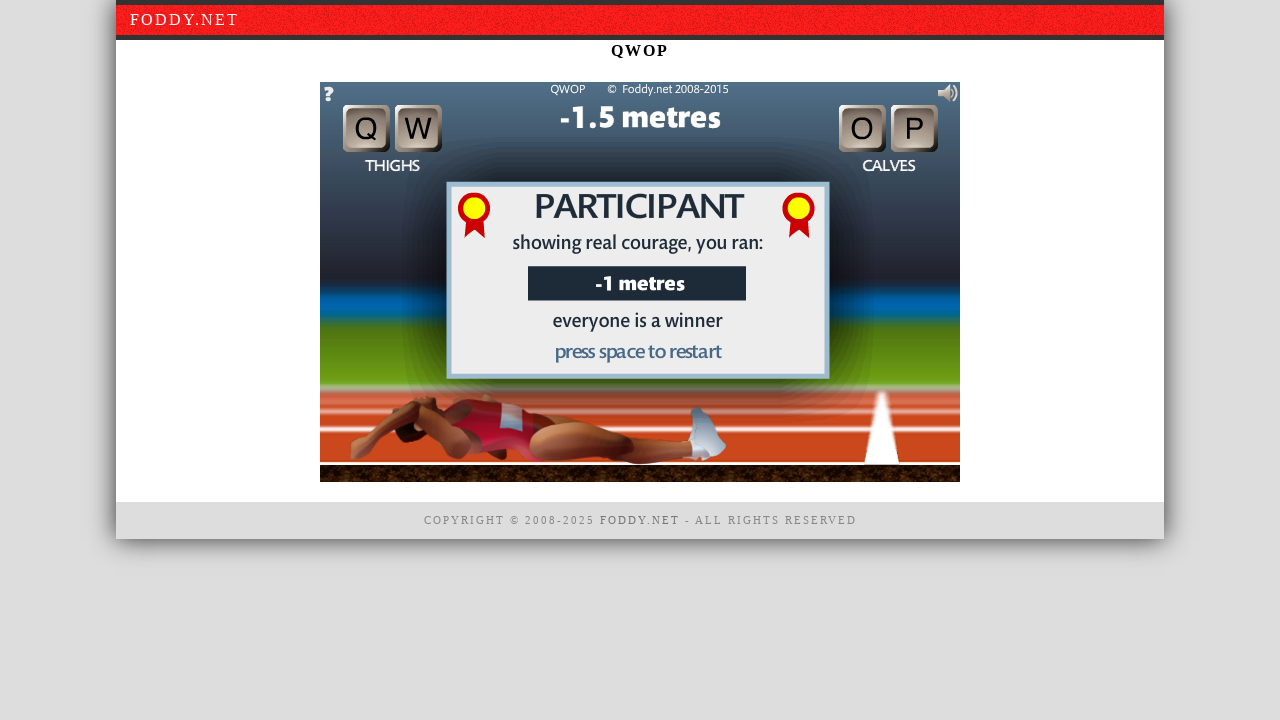